Tests scrolling from footer element with an offset to bring an iframe checkbox into view

Starting URL: https://www.selenium.dev/selenium/web/scrolling_tests/frame_with_nested_scrolling_frame_out_of_view.html

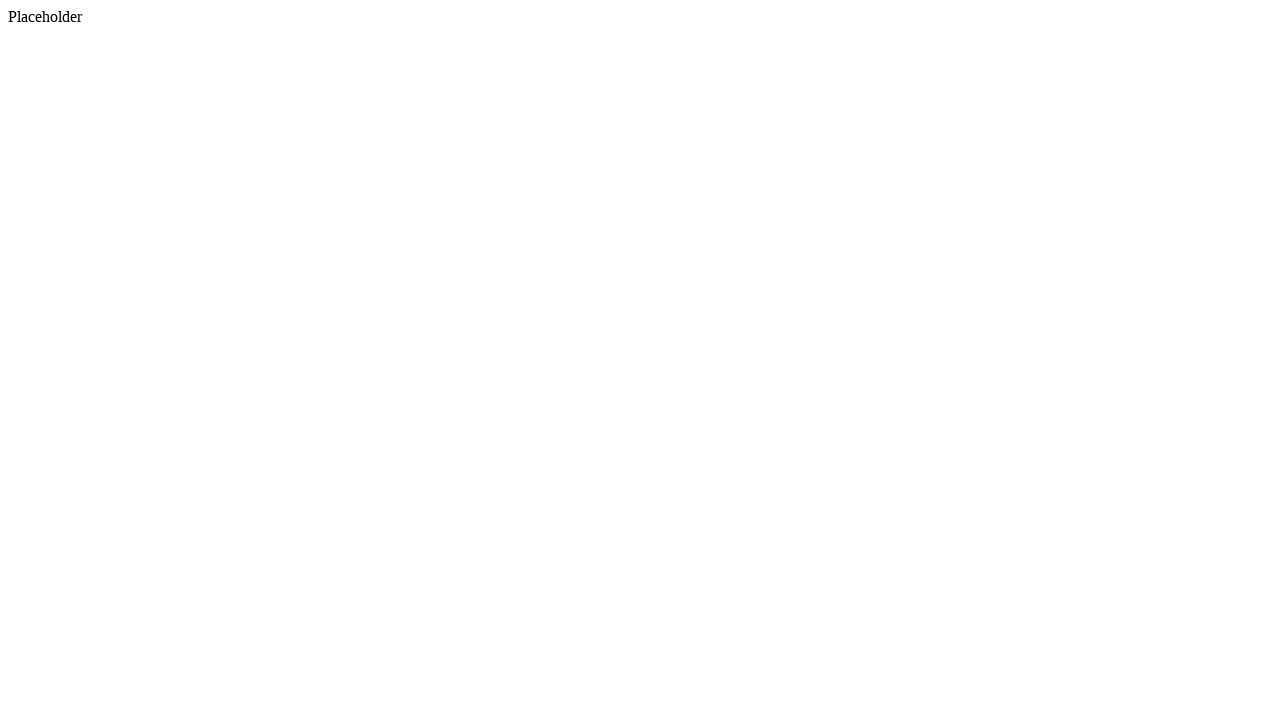

Located footer element and scrolled it into view
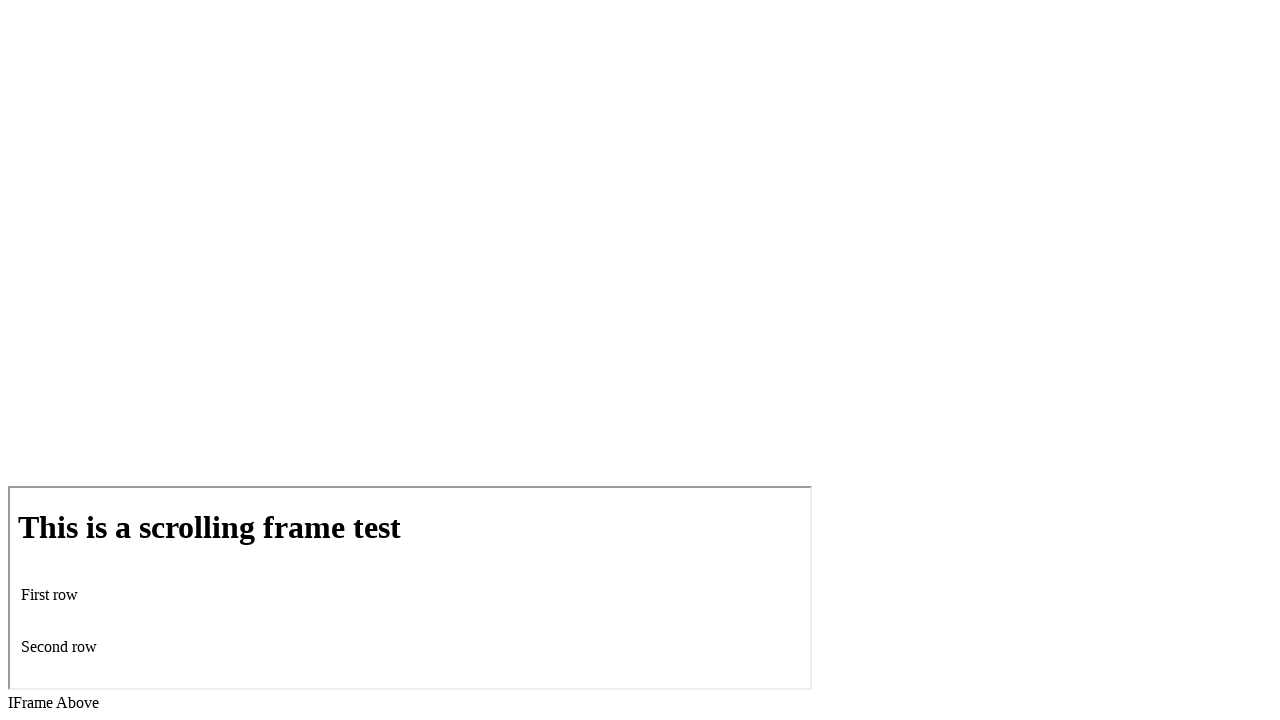

Scrolled down by 200 pixels using mouse wheel
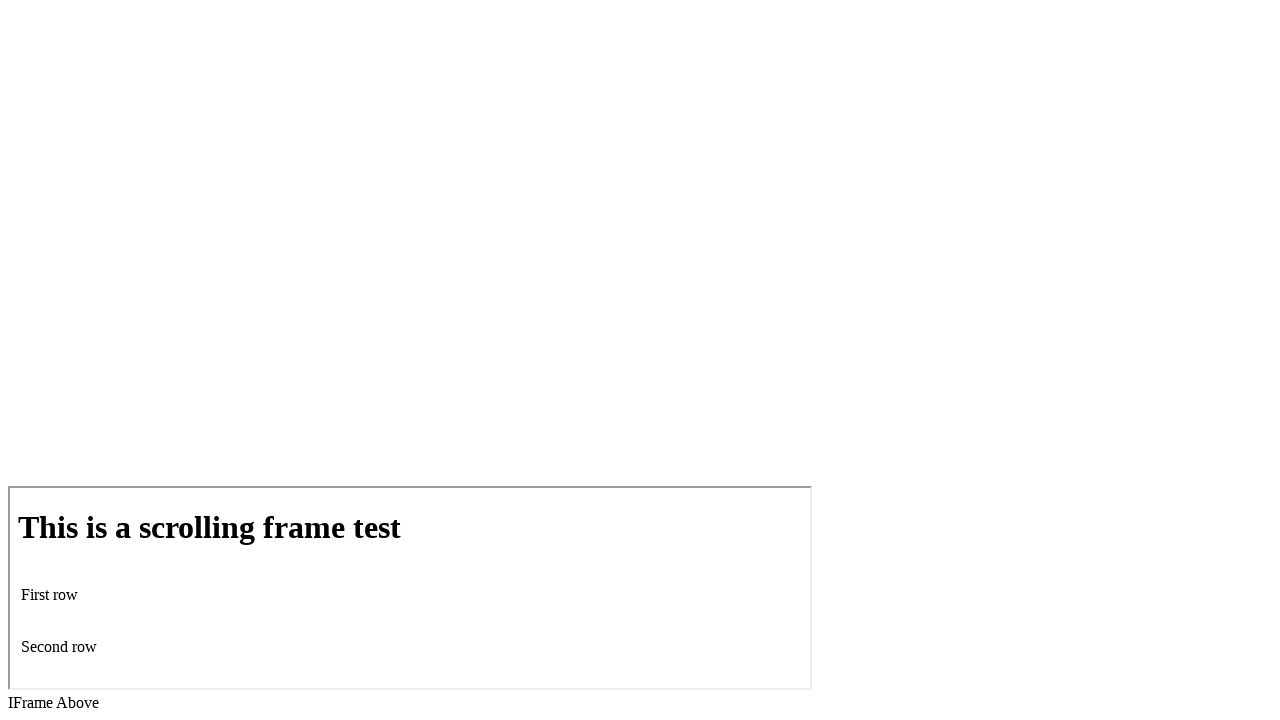

Located iframe and checkbox element within it
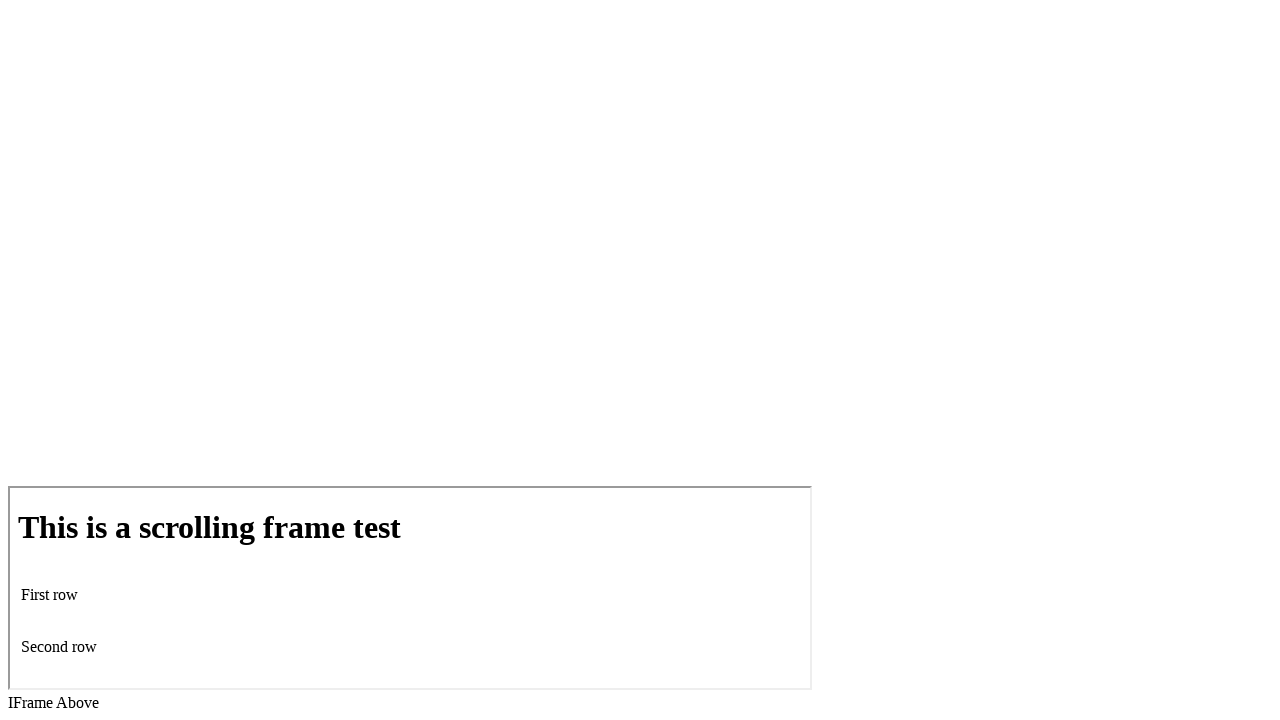

Verified checkbox in iframe is now visible after scrolling with offset
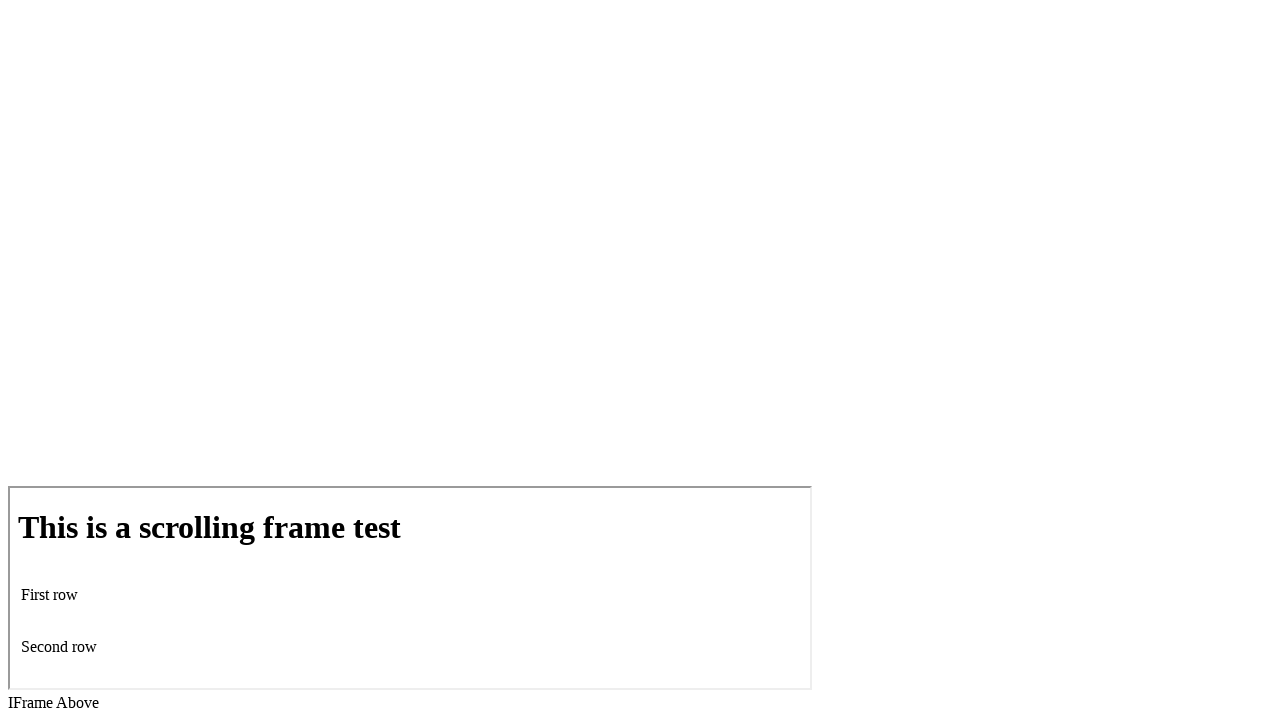

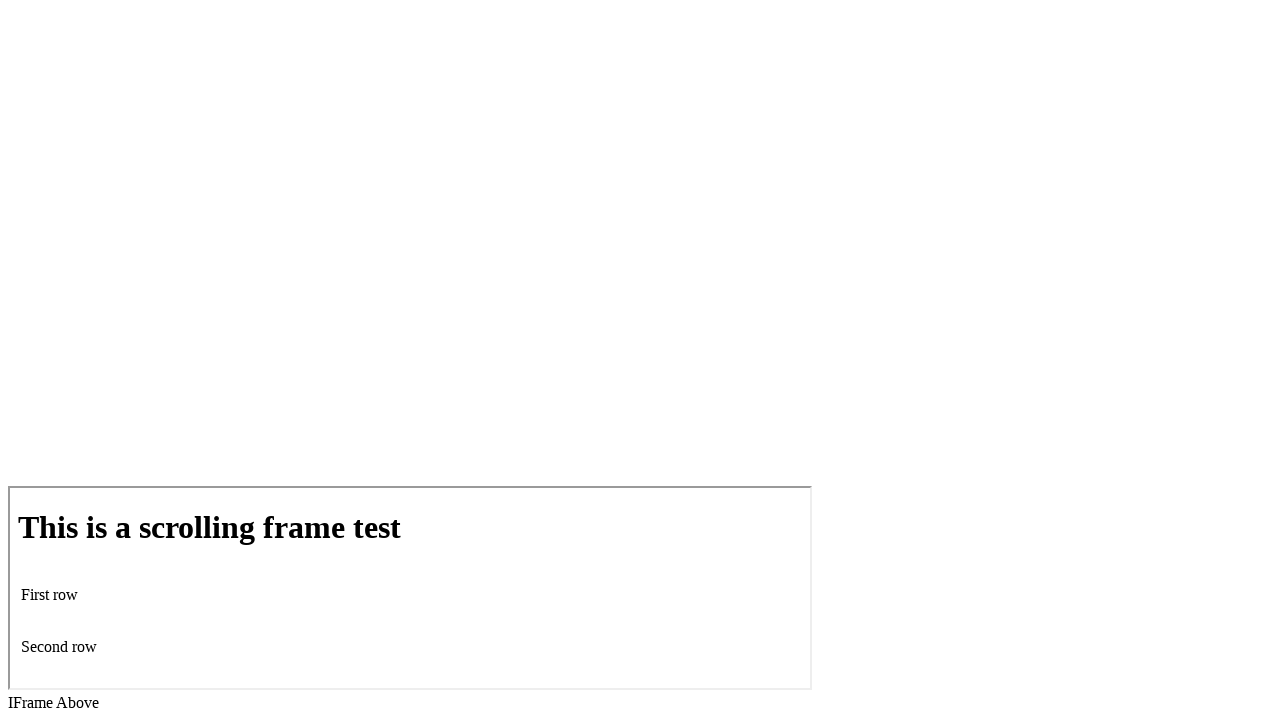